Simple test that navigates to a Mexican sports news website (Record) and loads the homepage

Starting URL: https://www.record.com.mx/

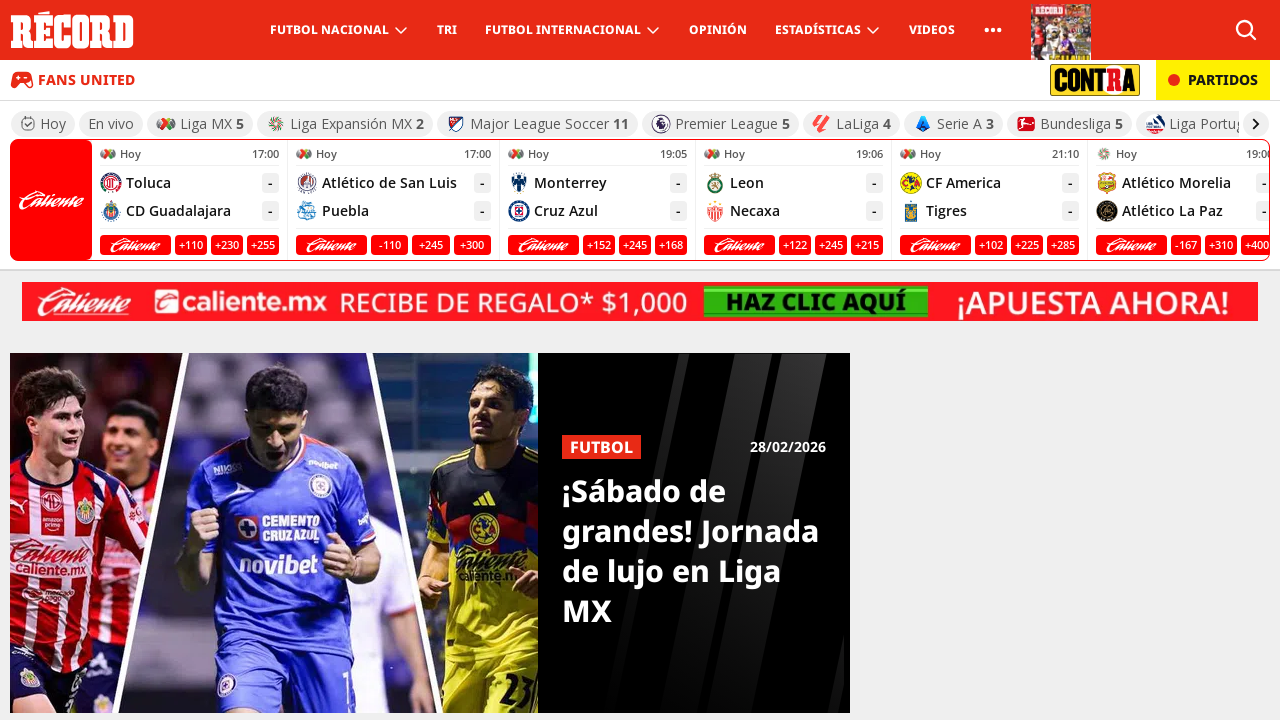

Waited for DOM to fully load on Record.com.mx homepage
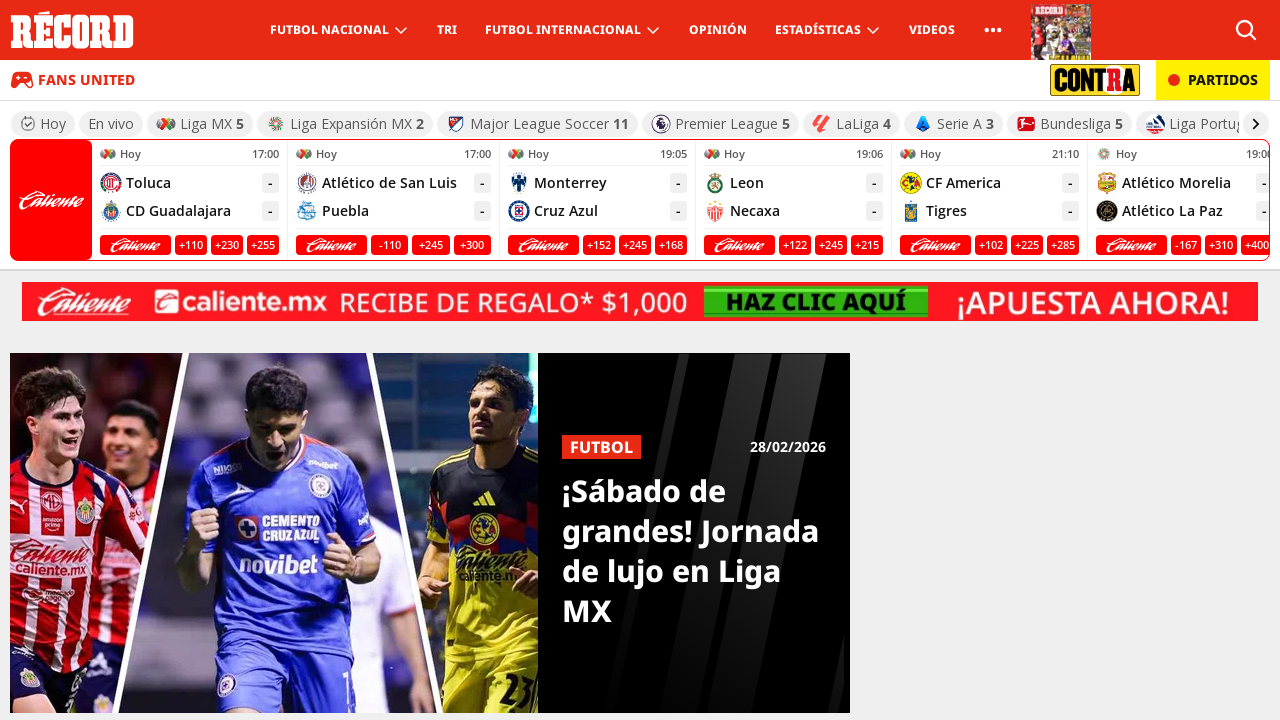

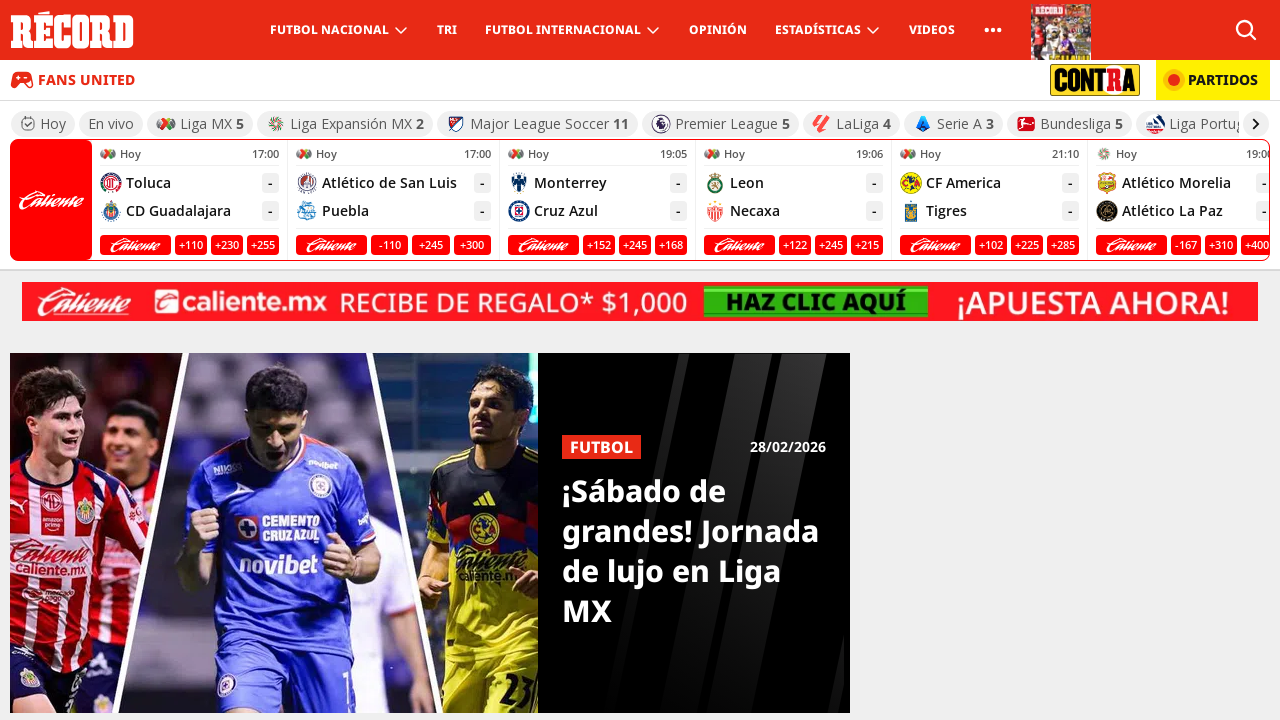